Tests word counter with numeric input of 9 numbers

Starting URL: https://wordcounter.net/

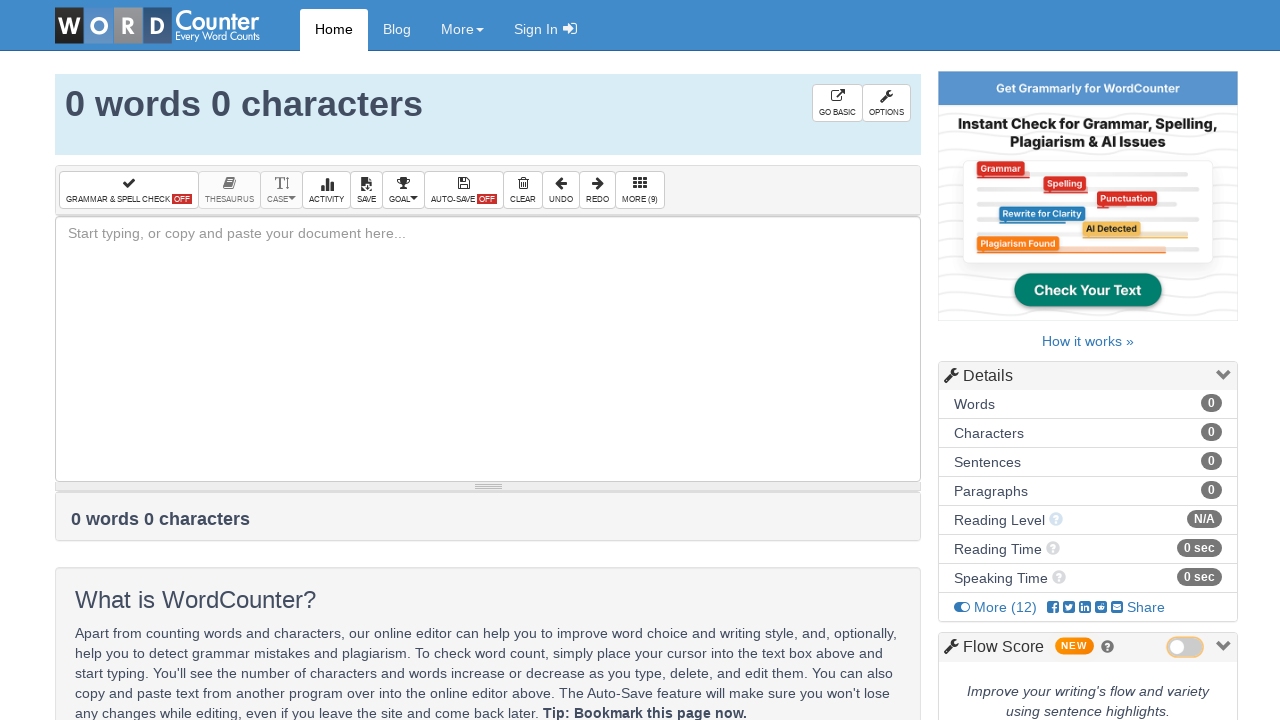

Filled text field with 9 numeric values: 49 49 49 12 34 56 78 90 23 on #box
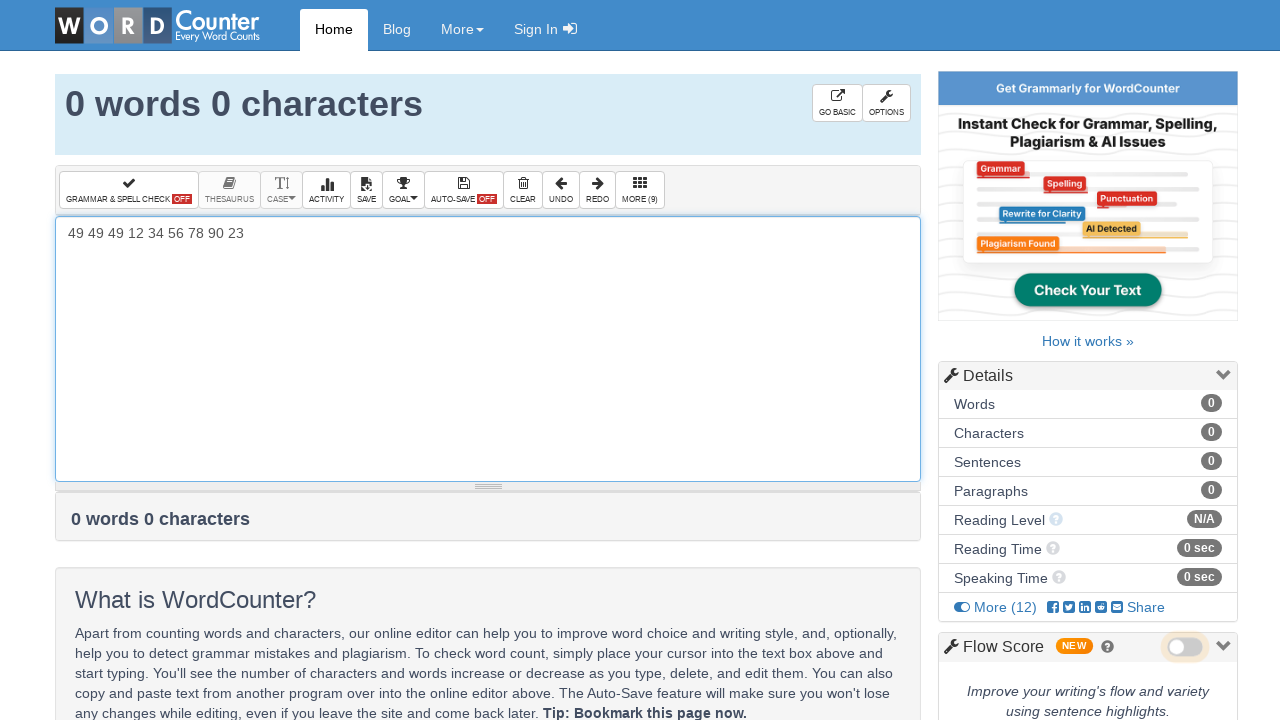

Word counter updated and displayed
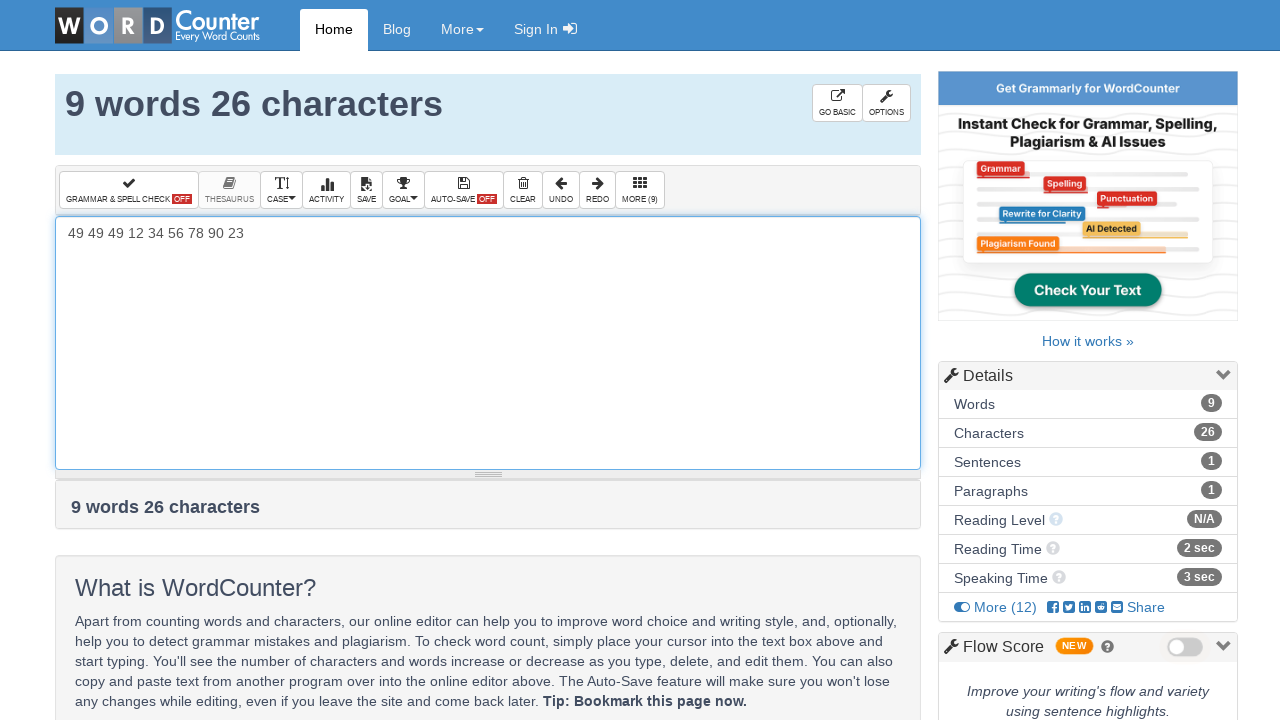

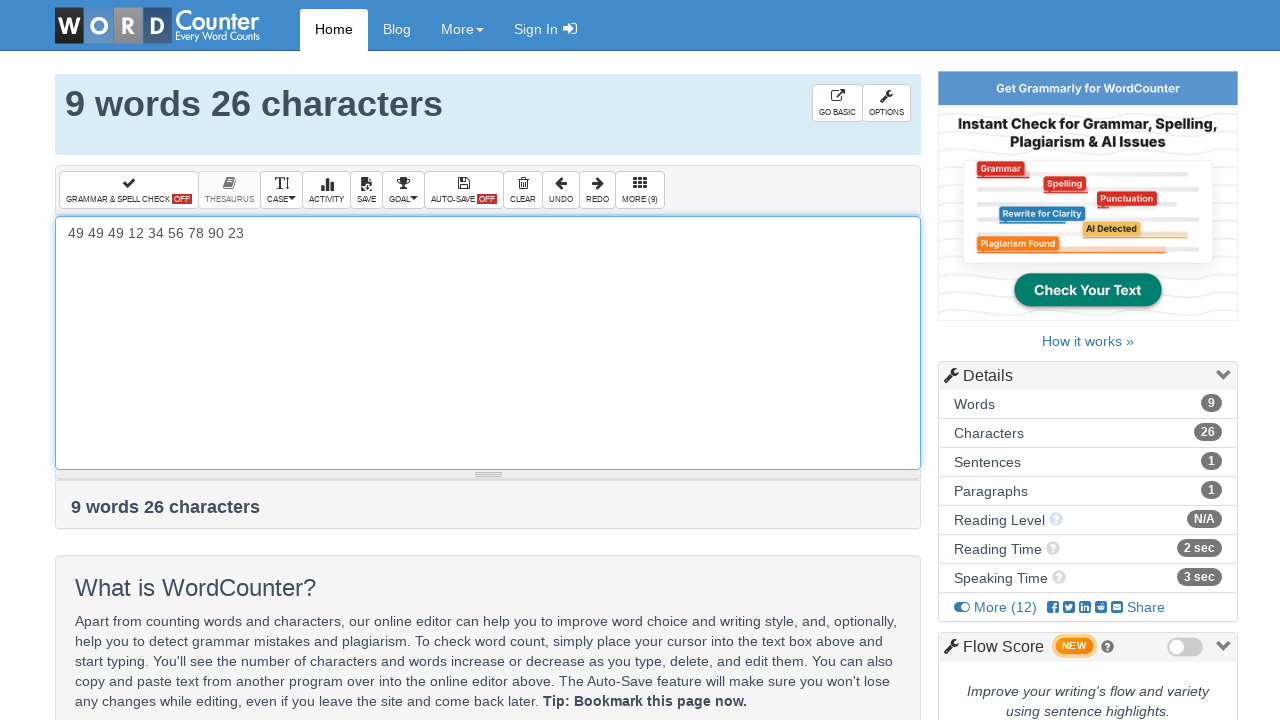